Tests bulk order functionality by adding multiple SKUs with quantities to the bulk order form

Starting URL: https://www.gobilda.com/bulk-order/

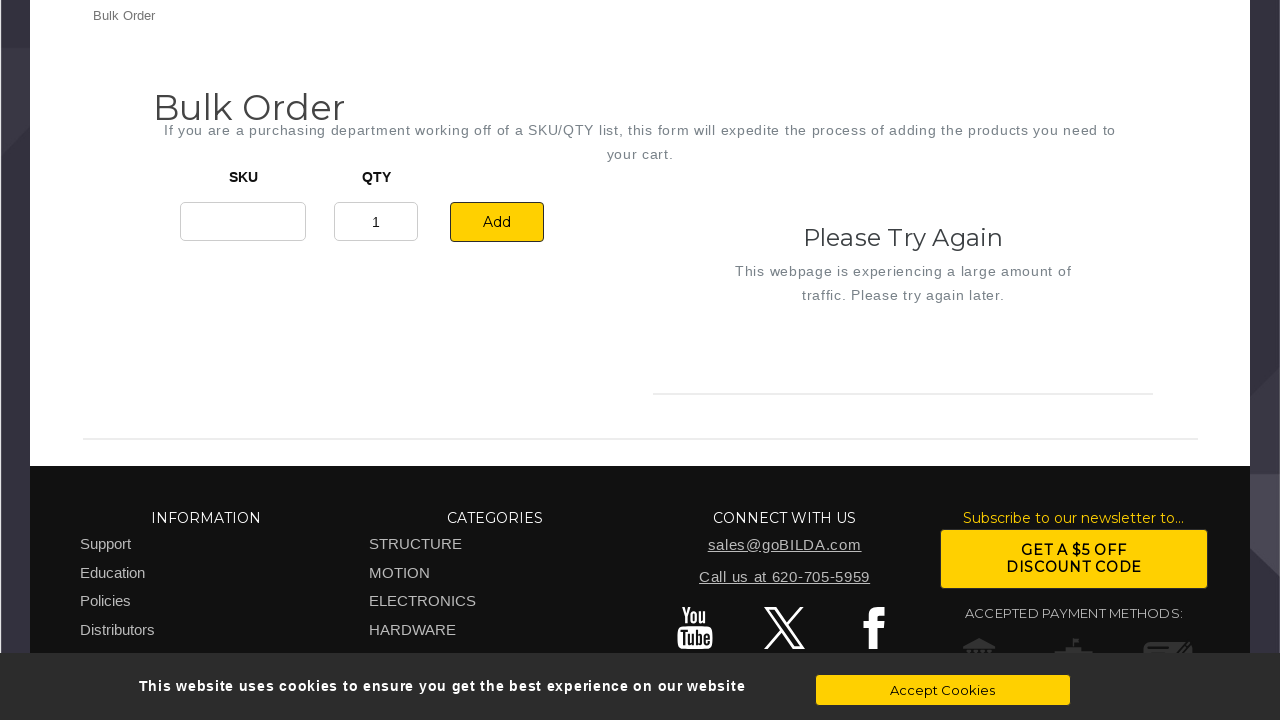

Cleared SKU field for iteration 1 on .skuField >> nth=0
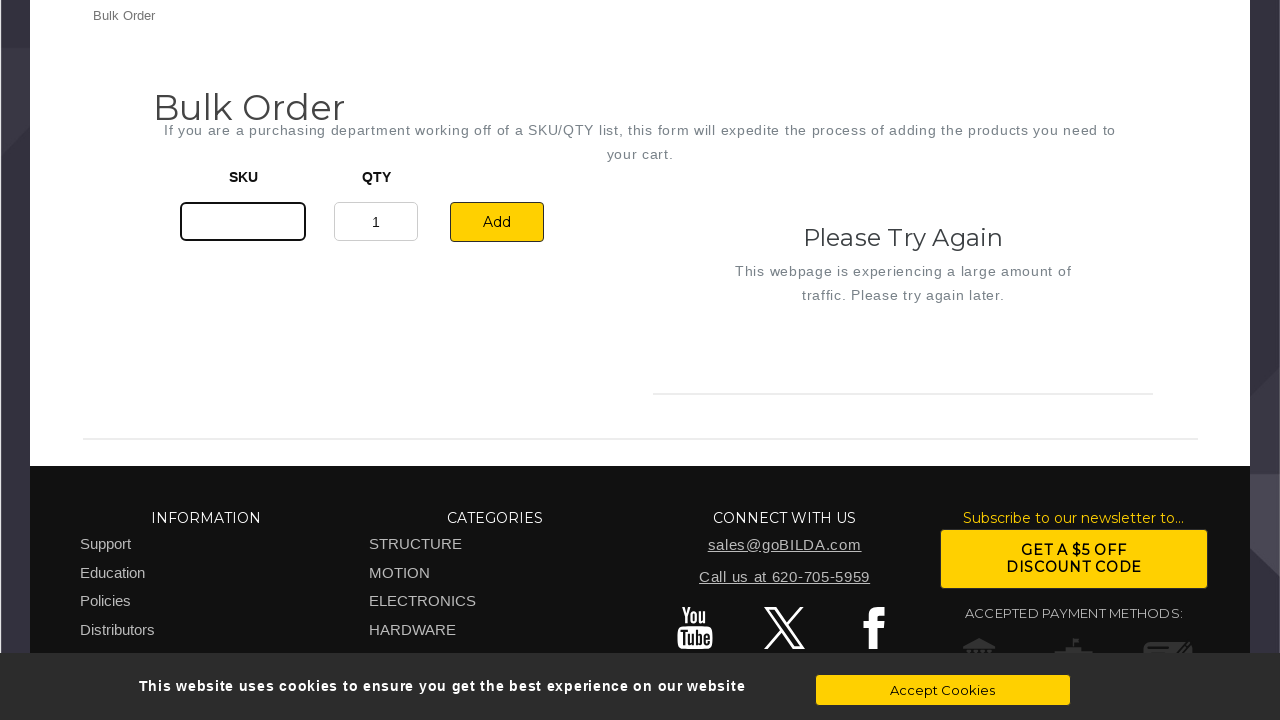

Filled SKU field with '1120-0002-0072' on .skuField >> nth=0
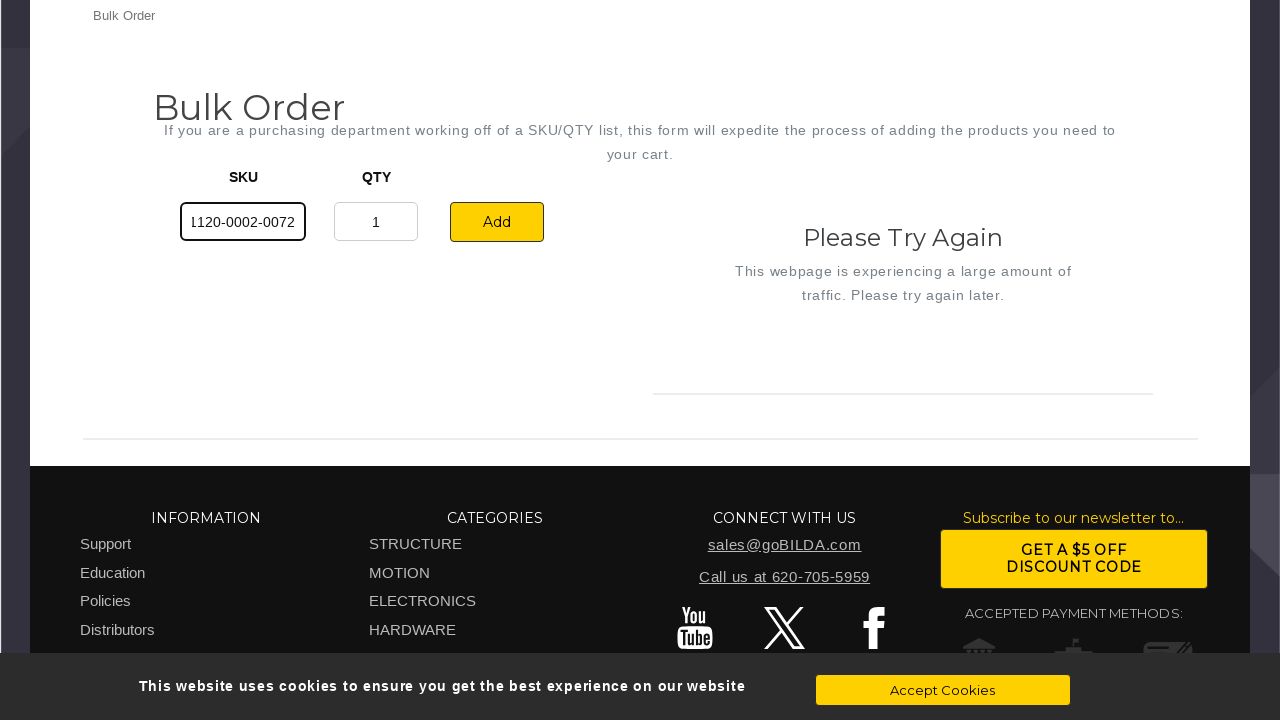

Cleared quantity field for iteration 1 on .qtyField >> nth=0
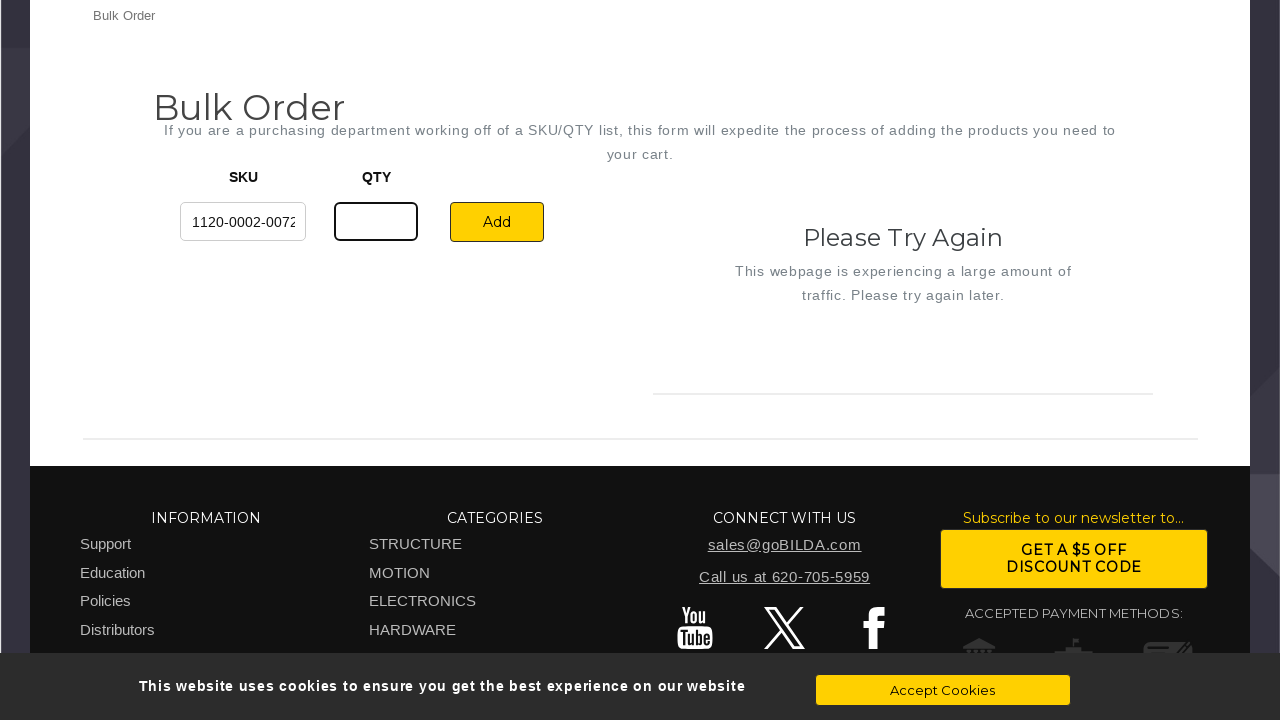

Filled quantity field with '1' on .qtyField >> nth=0
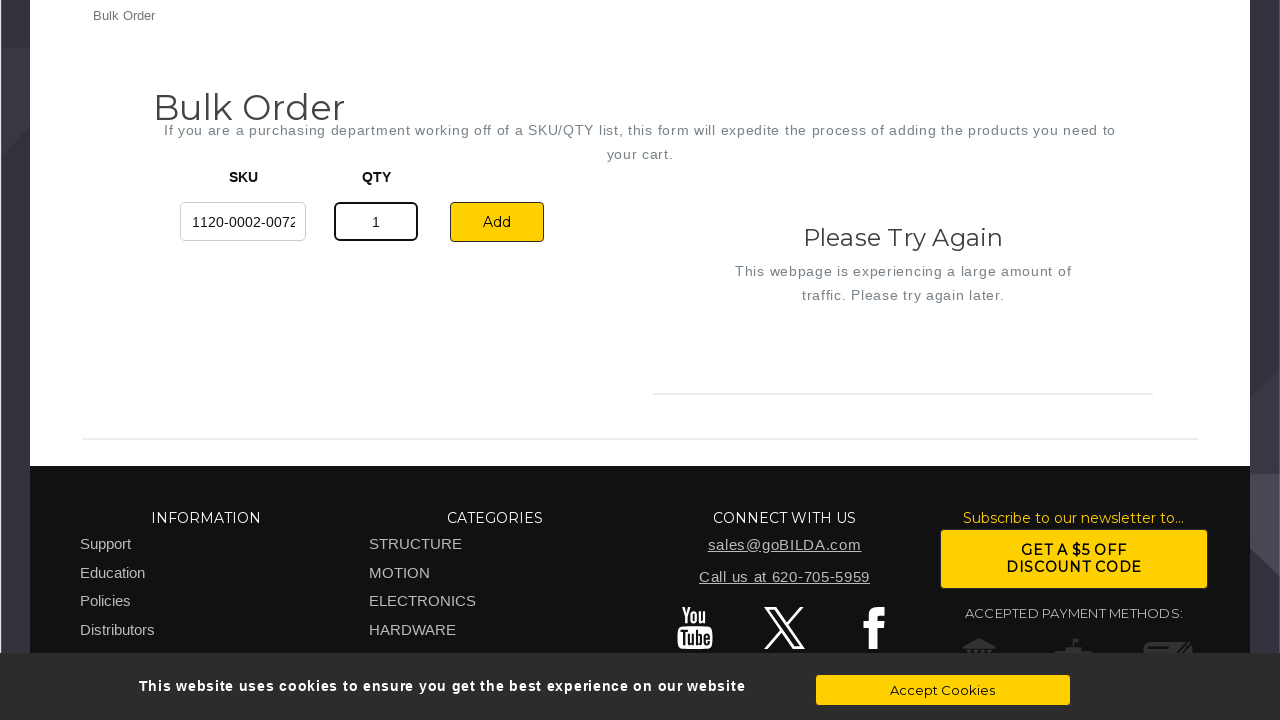

Clicked add button to add SKU '1120-0002-0072' with quantity 1 at (497, 222) on #bulkOrderTable >> > * >> nth=1 >> > * >> nth=0 >> > * >> nth=2 >> > * >> nth=1
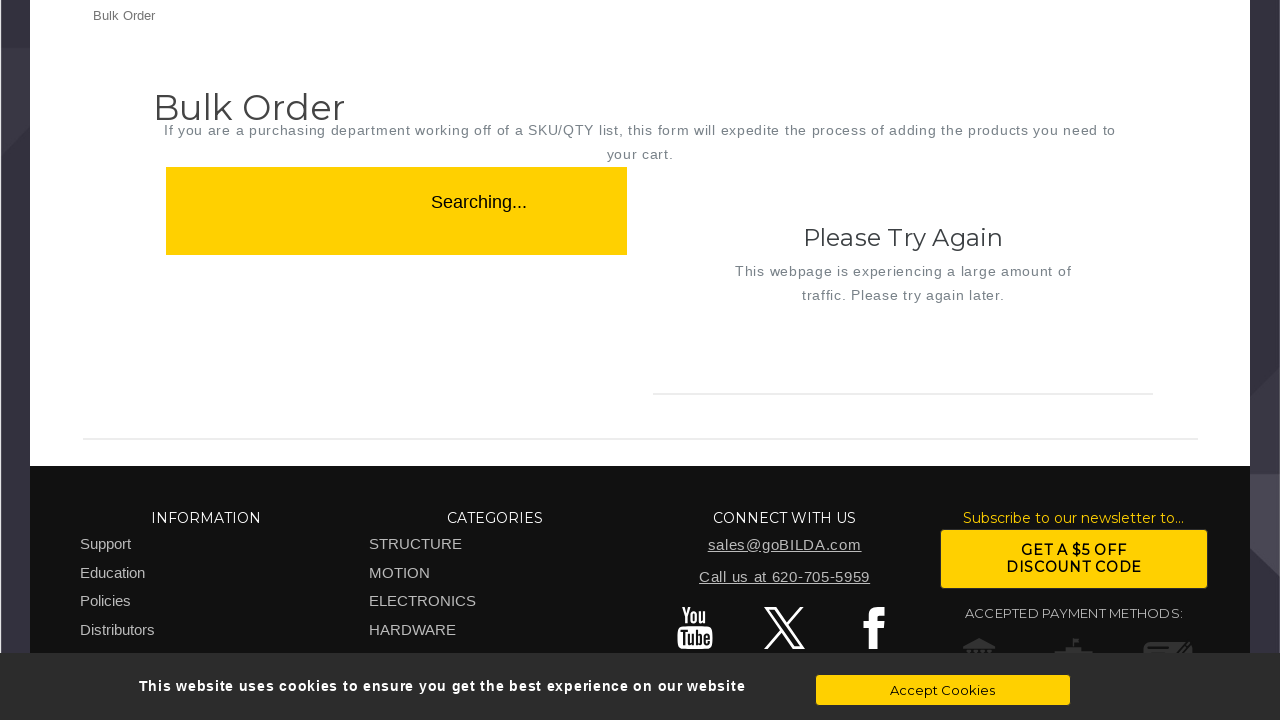

Waited 500ms for form to process the addition
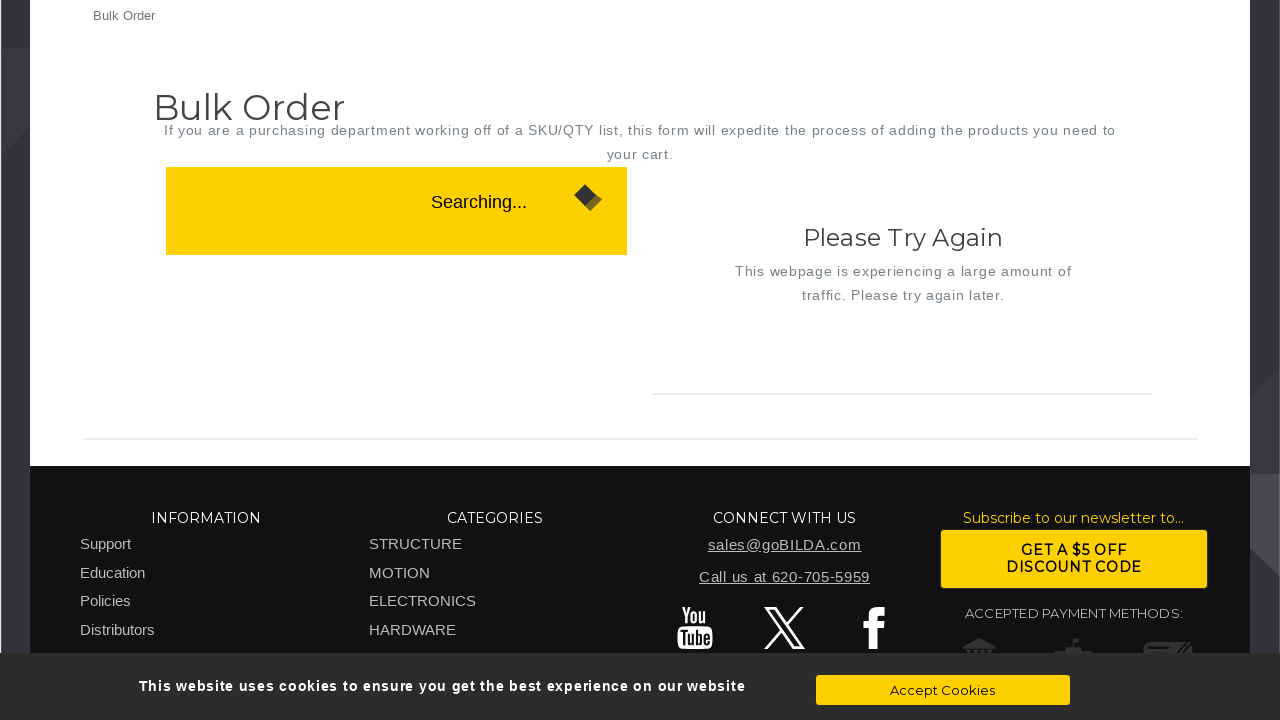

Cleared SKU field for iteration 2 on .skuField >> nth=0
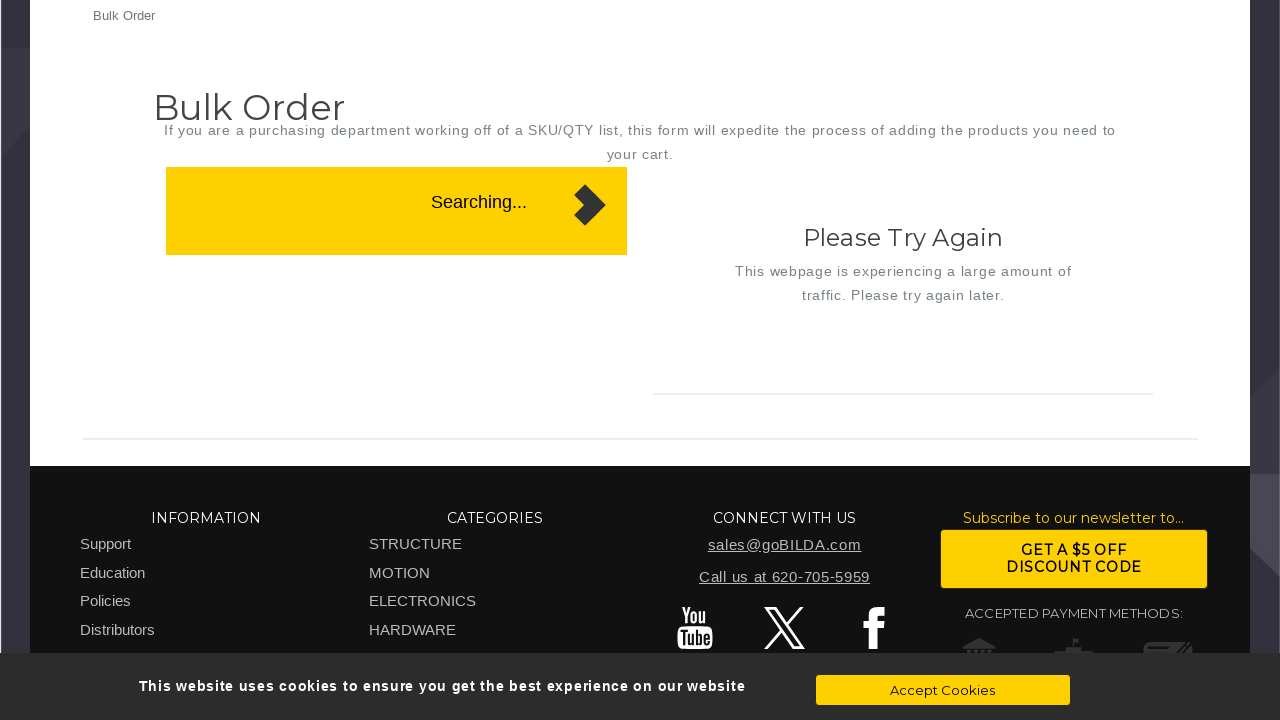

Filled SKU field with '1120-0003-0096' on .skuField >> nth=0
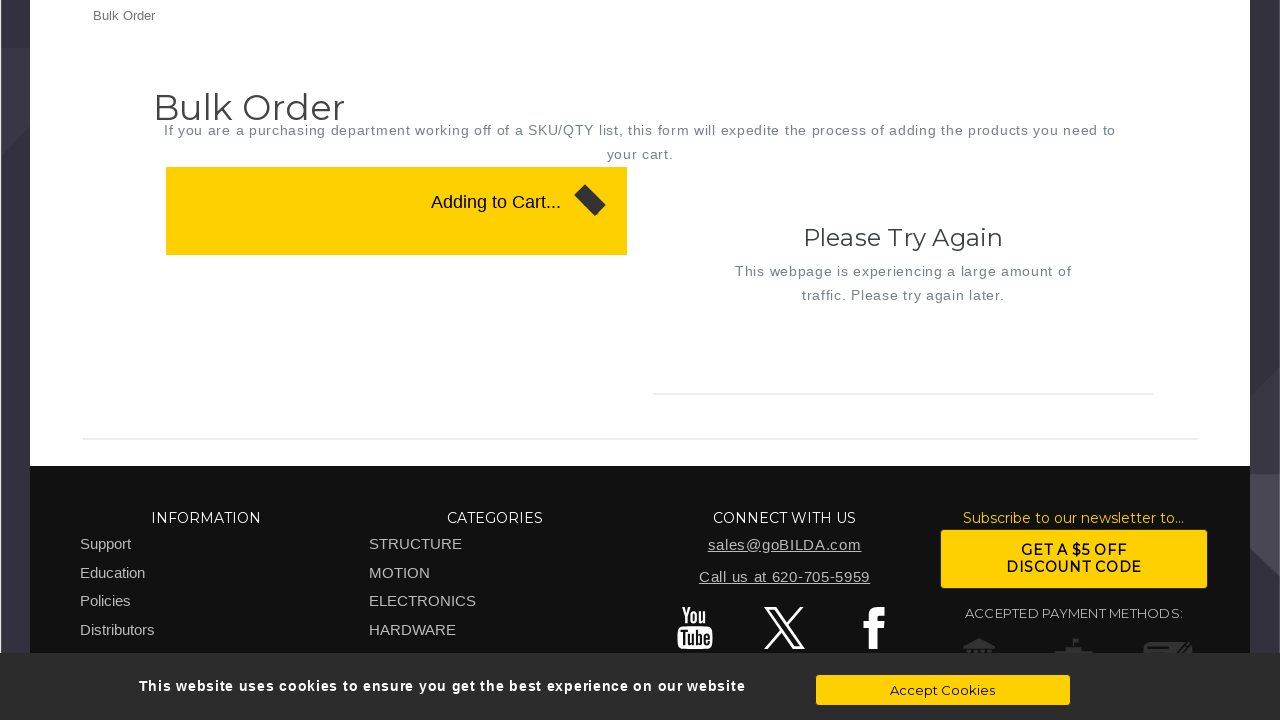

Cleared quantity field for iteration 2 on .qtyField >> nth=0
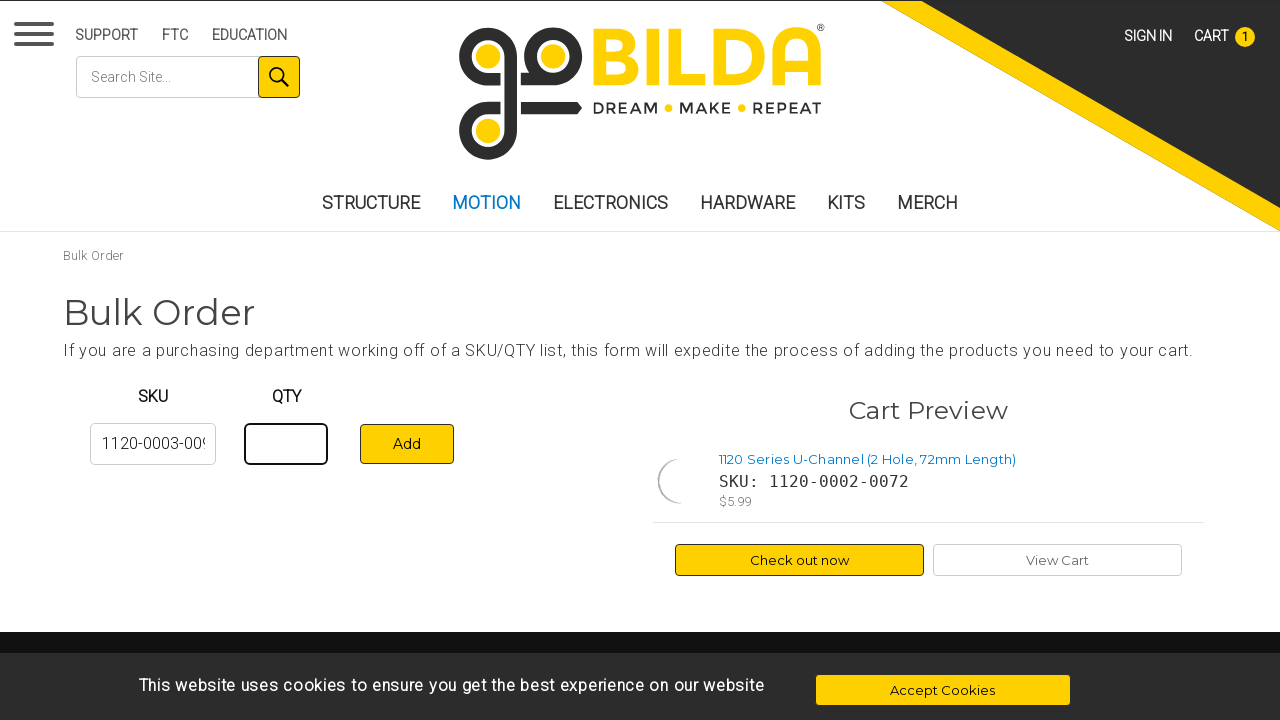

Filled quantity field with '1' on .qtyField >> nth=0
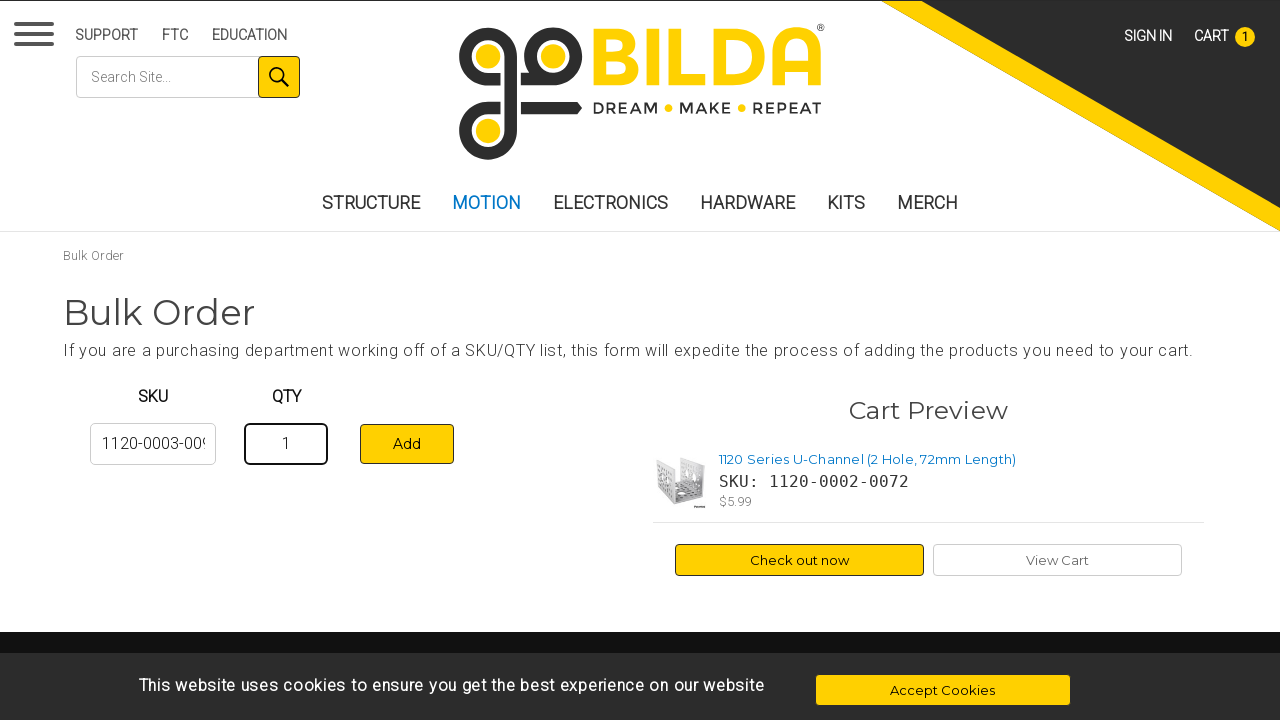

Clicked add button to add SKU '1120-0003-0096' with quantity 1 at (407, 444) on #bulkOrderTable >> > * >> nth=1 >> > * >> nth=0 >> > * >> nth=2 >> > * >> nth=1
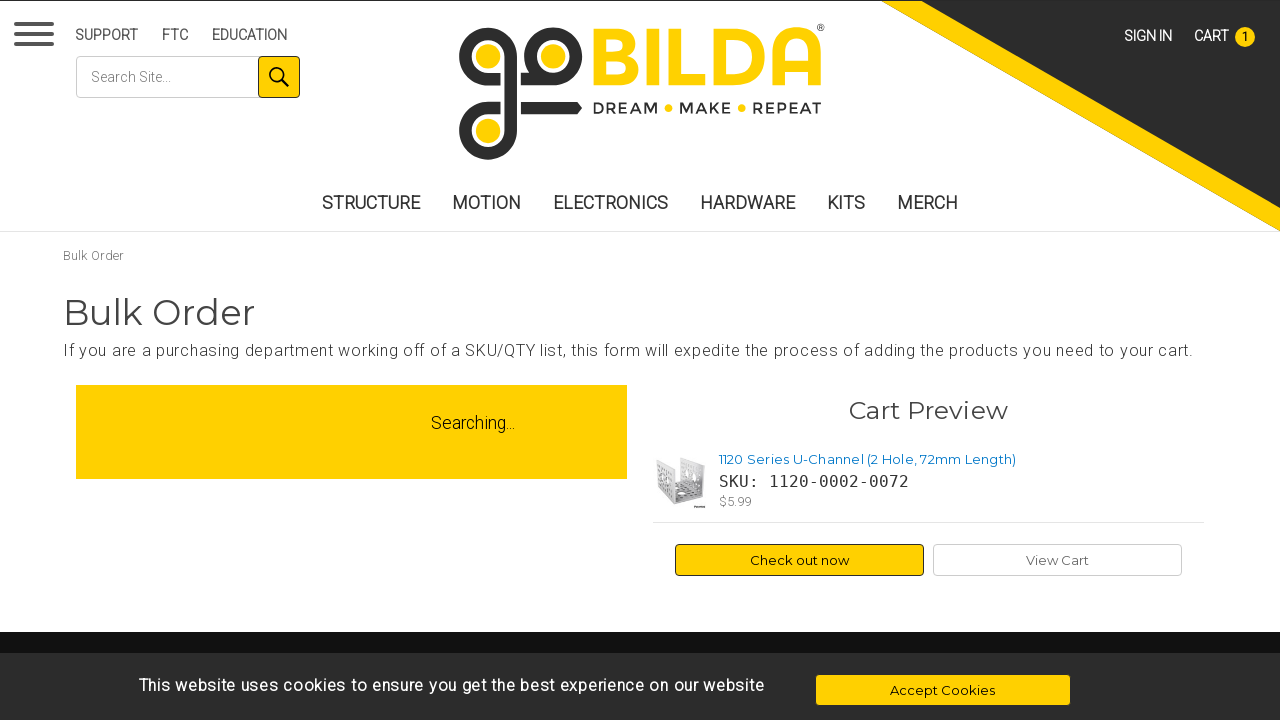

Waited 500ms for form to process the addition
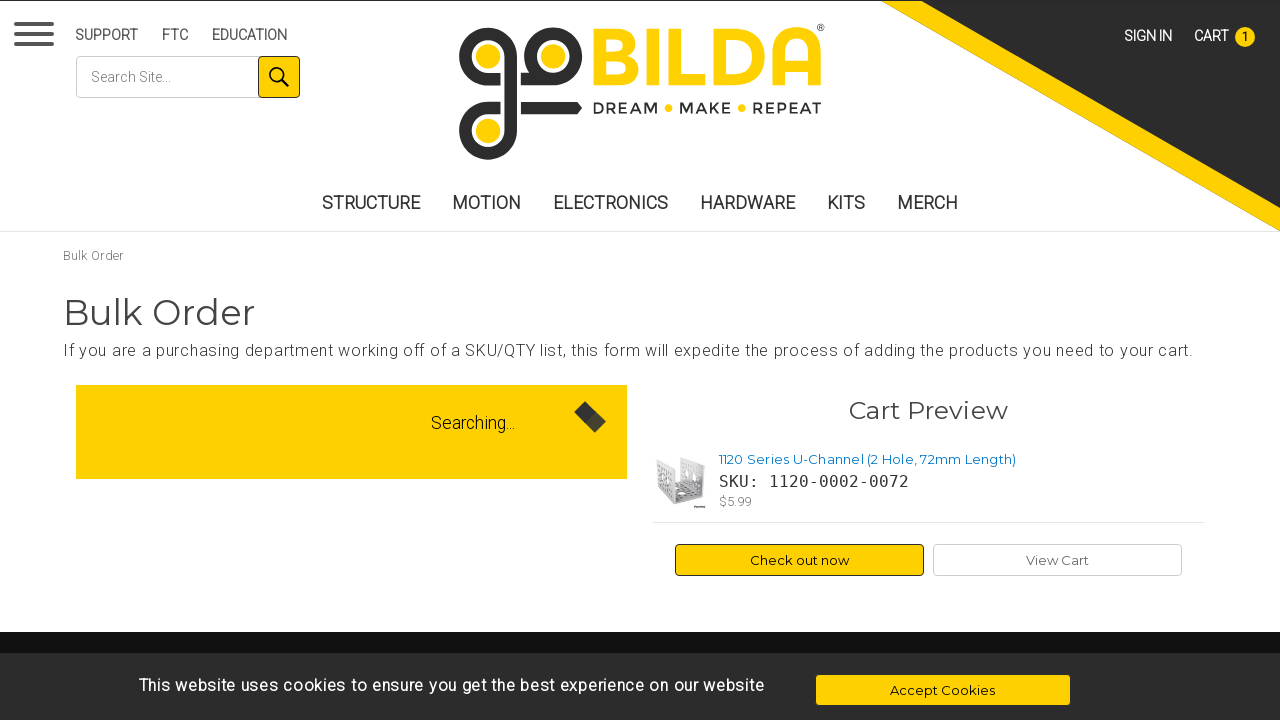

Cleared SKU field for iteration 3 on .skuField >> nth=0
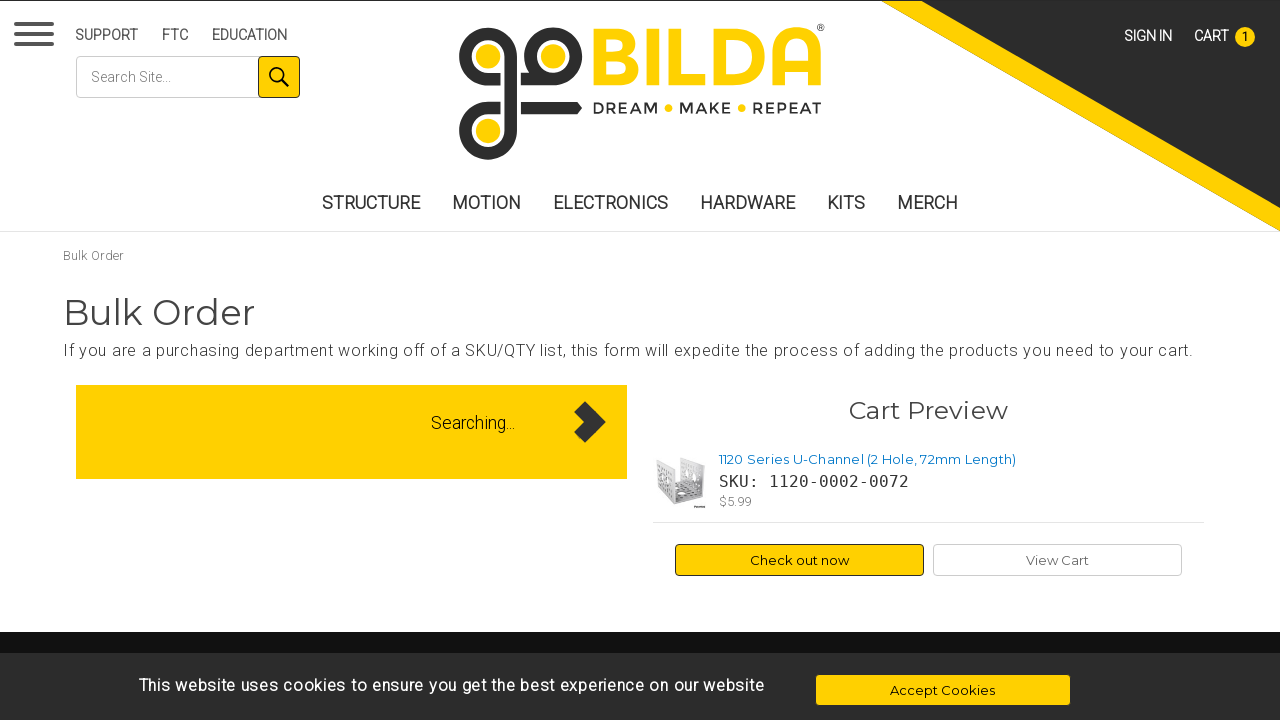

Filled SKU field with '1120-0004-0120' on .skuField >> nth=0
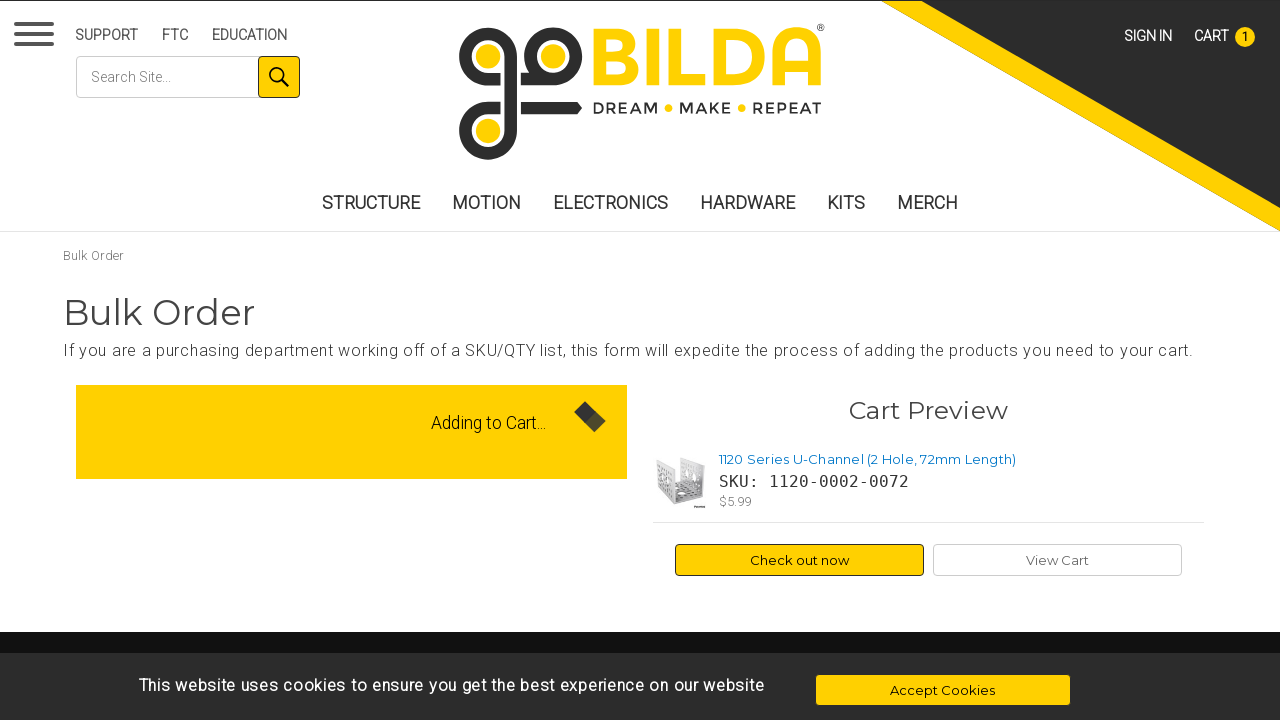

Cleared quantity field for iteration 3 on .qtyField >> nth=0
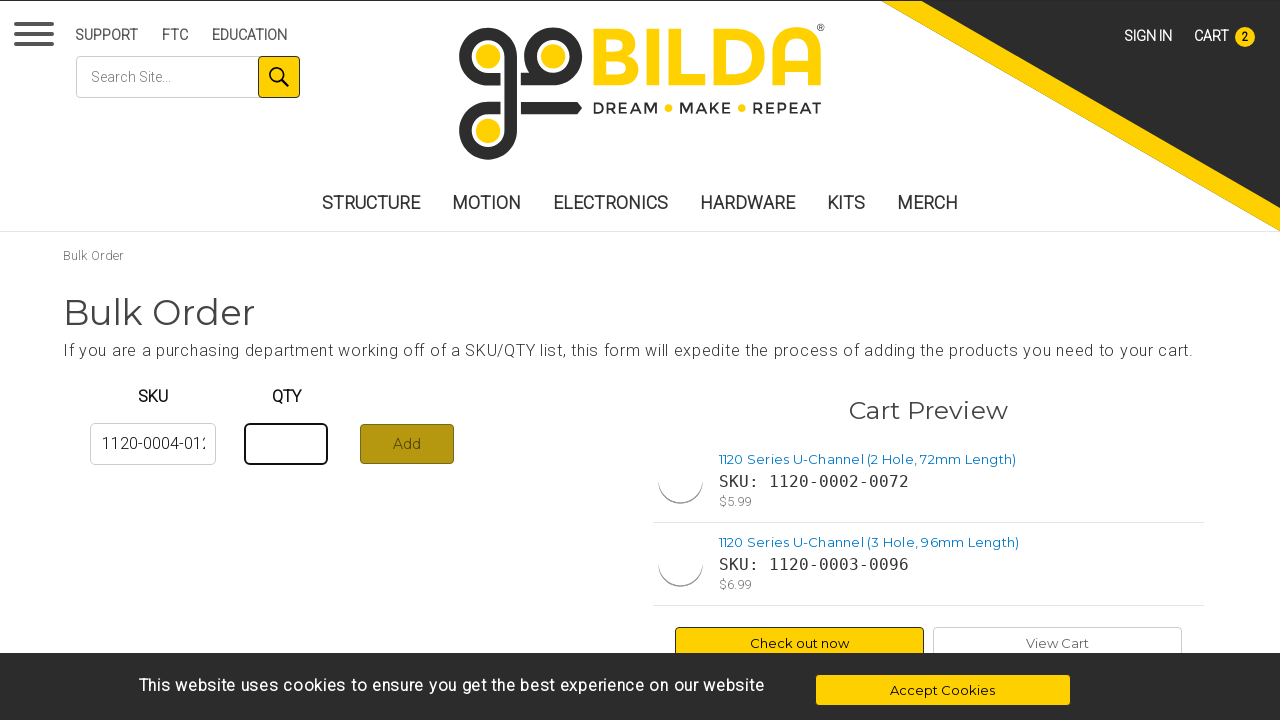

Filled quantity field with '1' on .qtyField >> nth=0
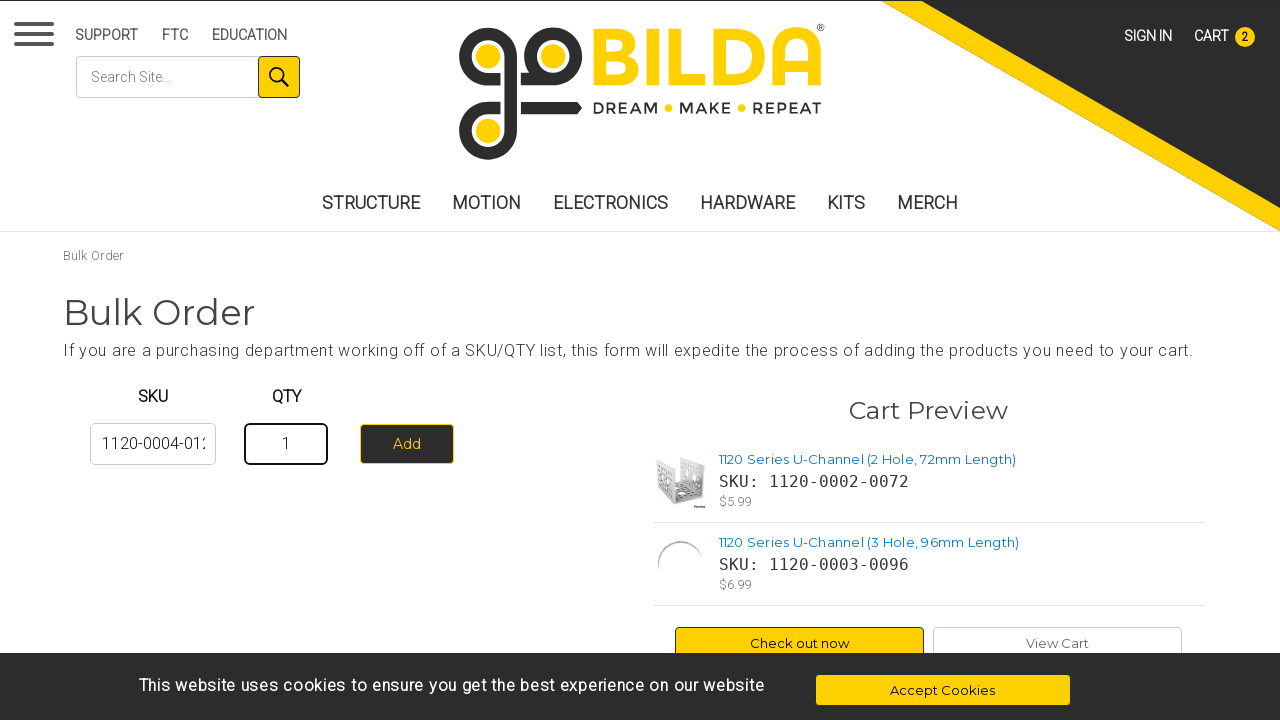

Clicked add button to add SKU '1120-0004-0120' with quantity 1 at (407, 444) on #bulkOrderTable >> > * >> nth=1 >> > * >> nth=0 >> > * >> nth=2 >> > * >> nth=1
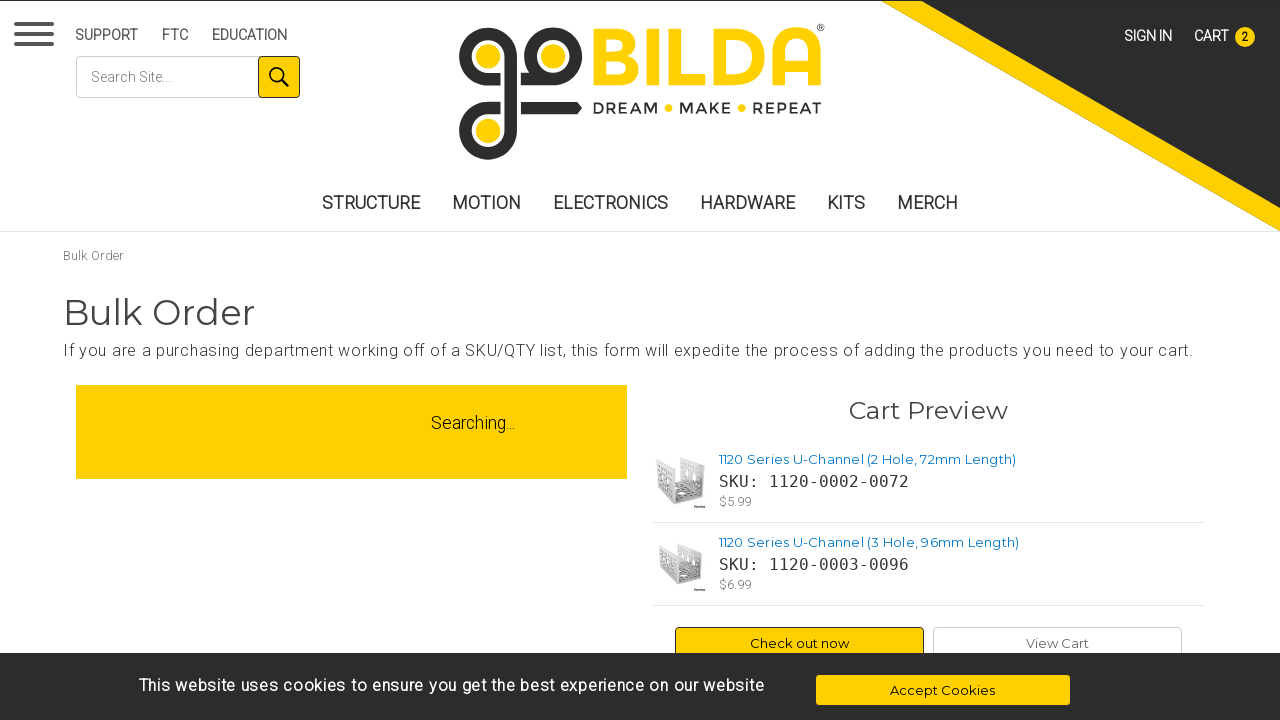

Waited 500ms for form to process the addition
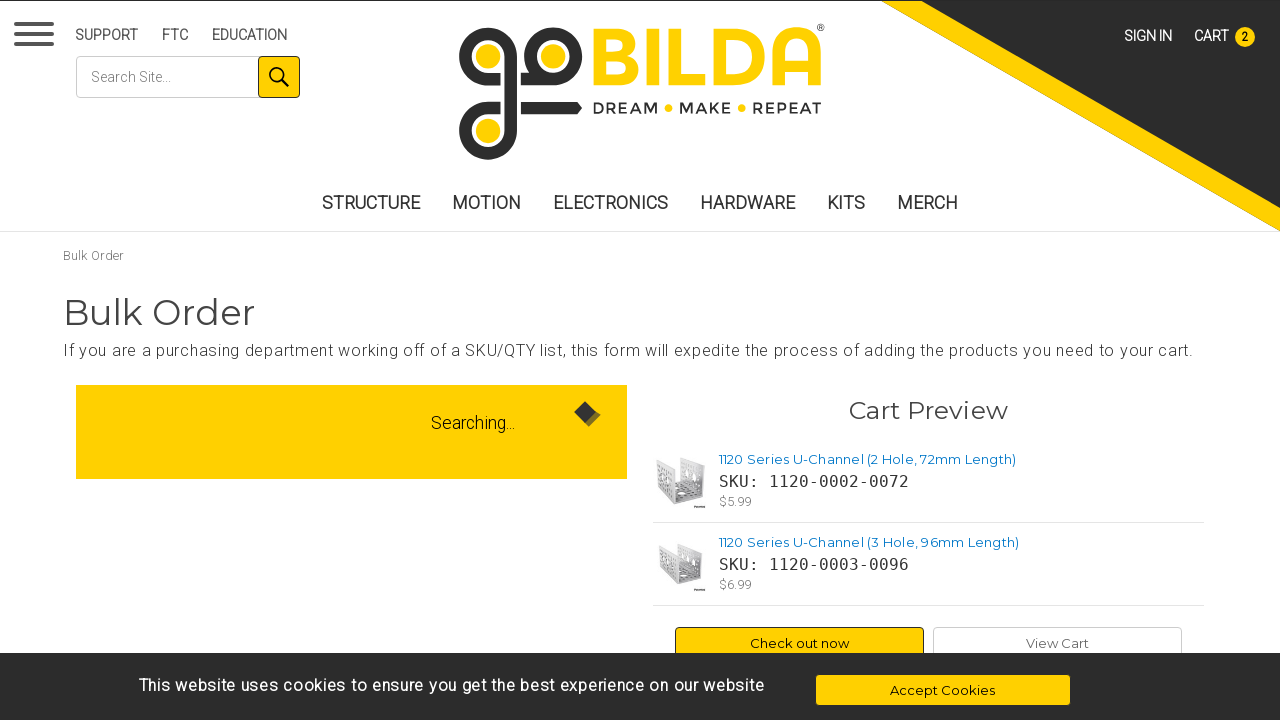

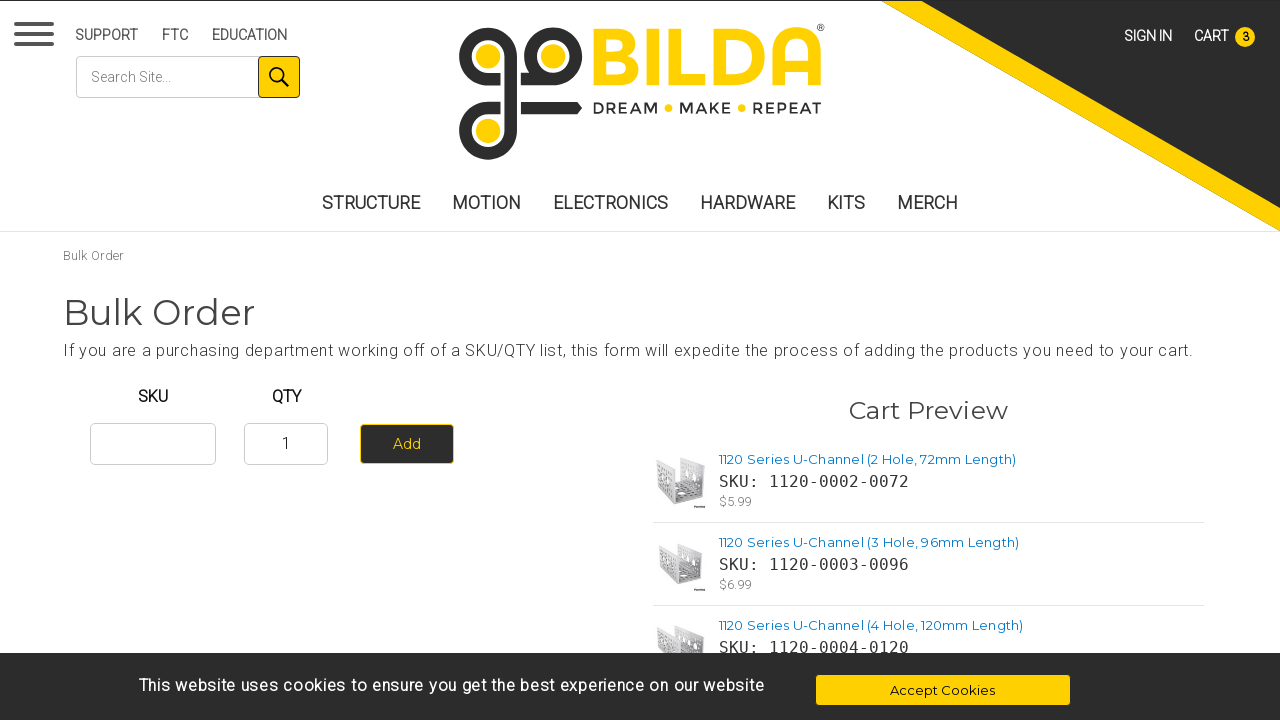